Tests various text input field operations including filling, appending, clearing, and retrieving values on a form testing page

Starting URL: https://leafground.com/input.xhtml

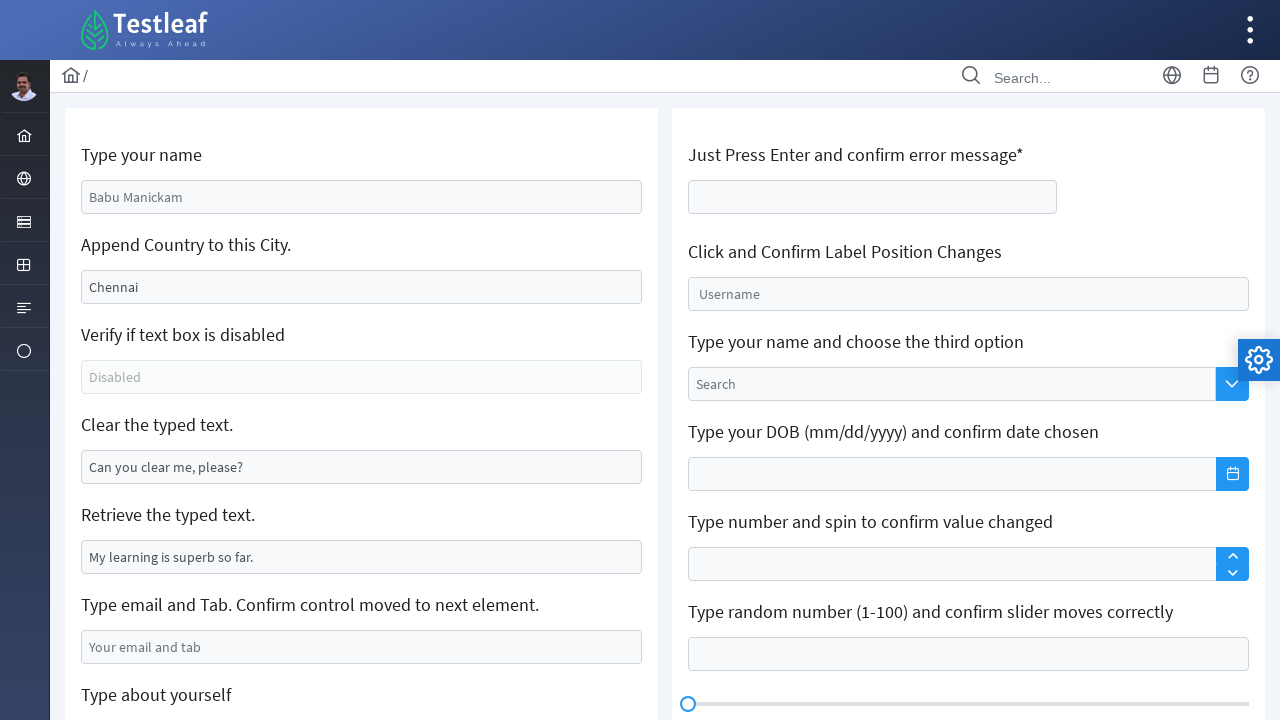

Filled name field with 'Mohammed Irshath' on input[name='j_idt88:name']
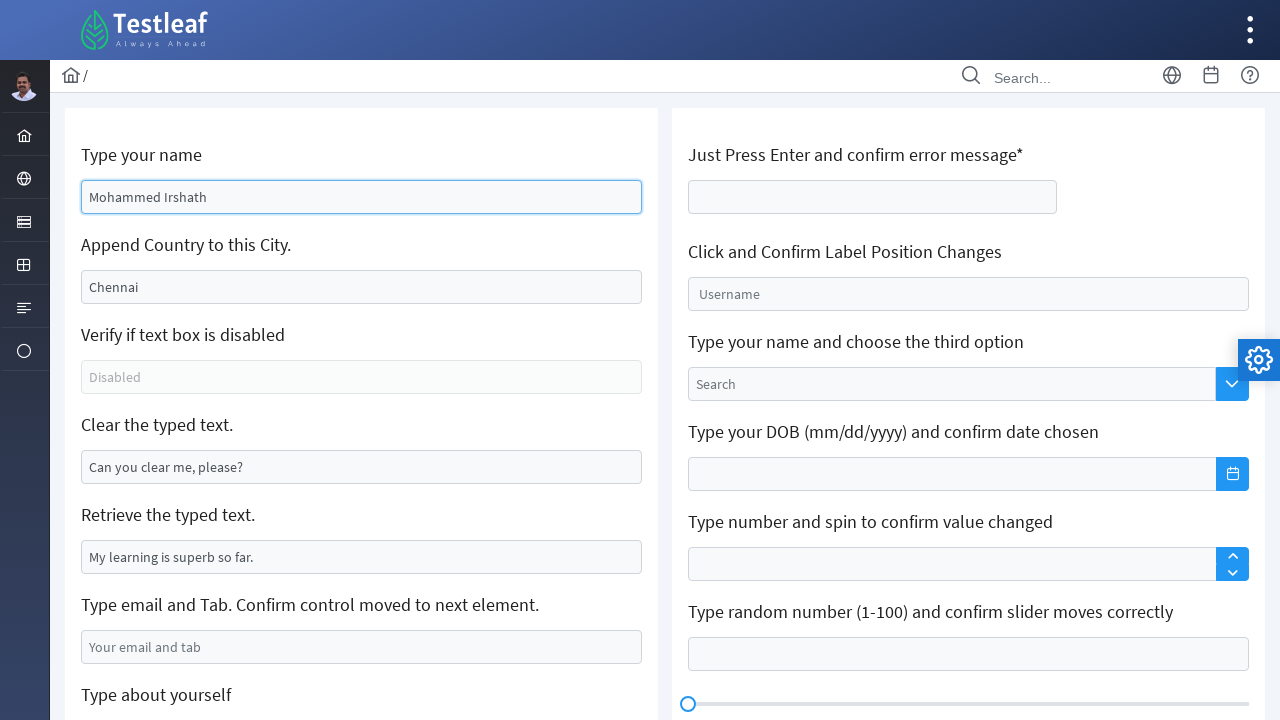

Appended ',Tamilnadu' to existing text in second field on input[name='j_idt88:j_idt91']
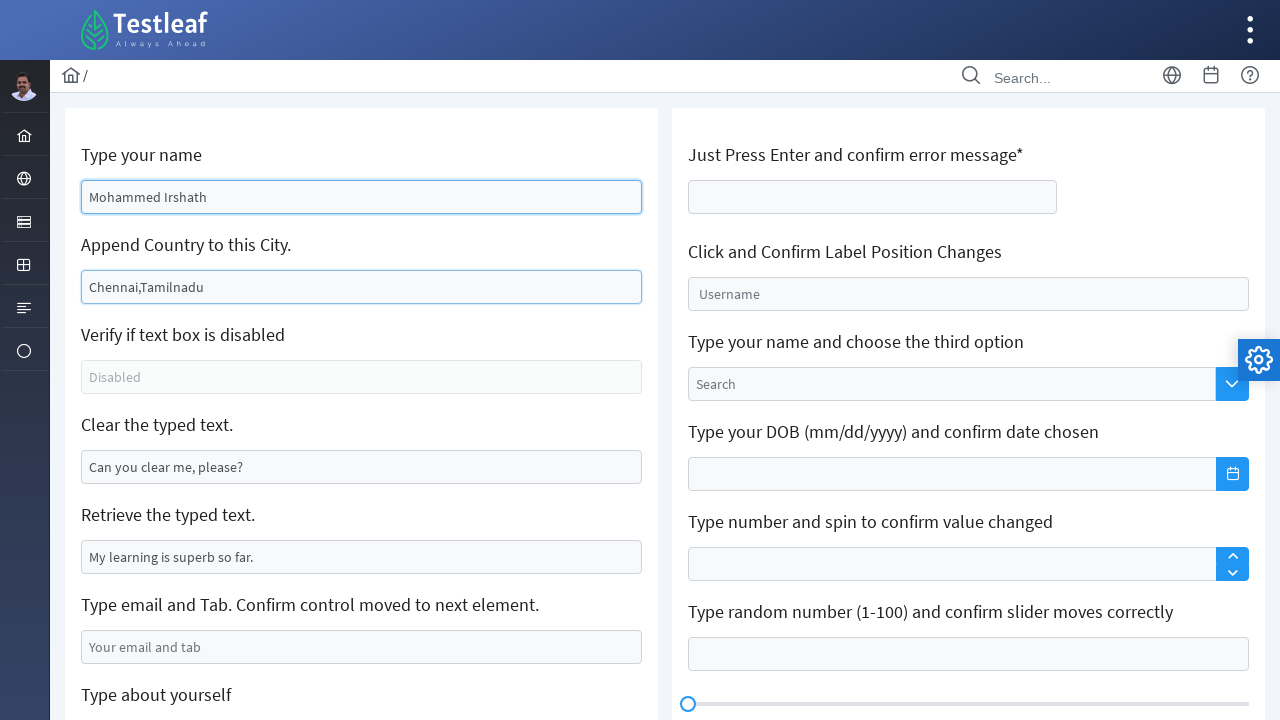

Cleared text from third field on input[name='j_idt88:j_idt95']
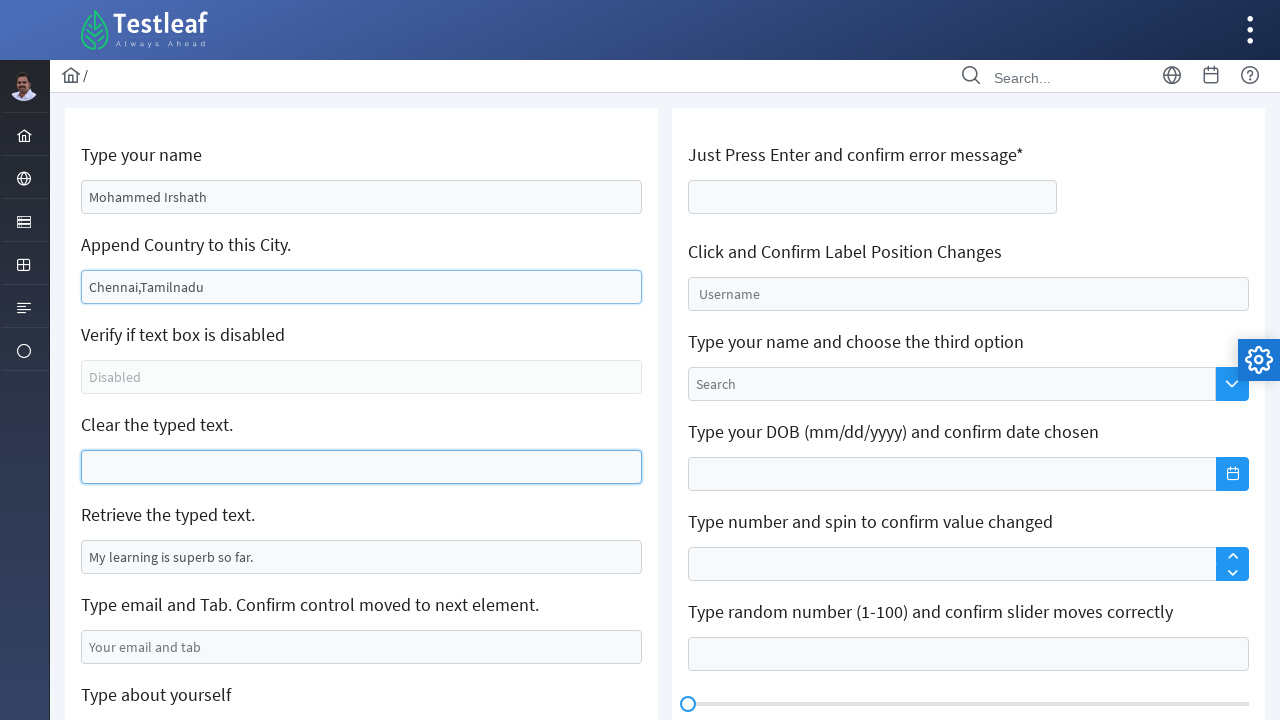

Filled email field with 'irshath884@gmail.com' on input[name='j_idt88:j_idt99']
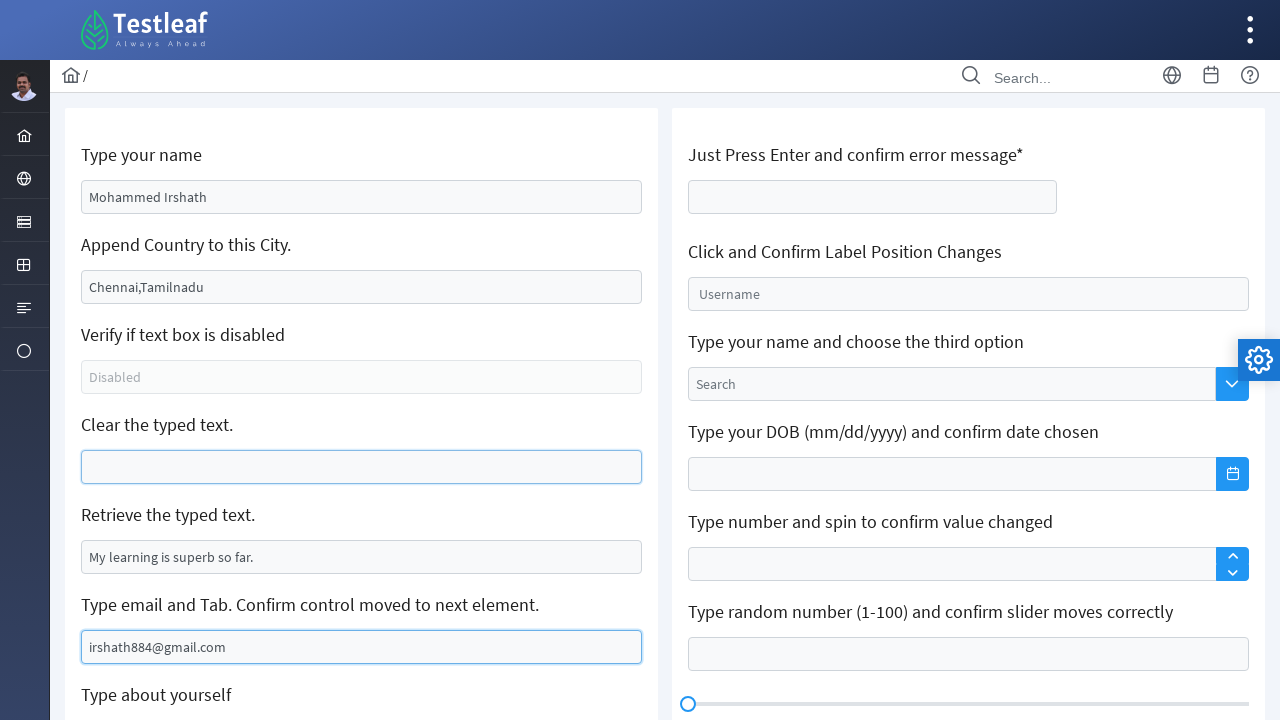

Retrieved value from retrieve field: 'My learning is superb so far.'
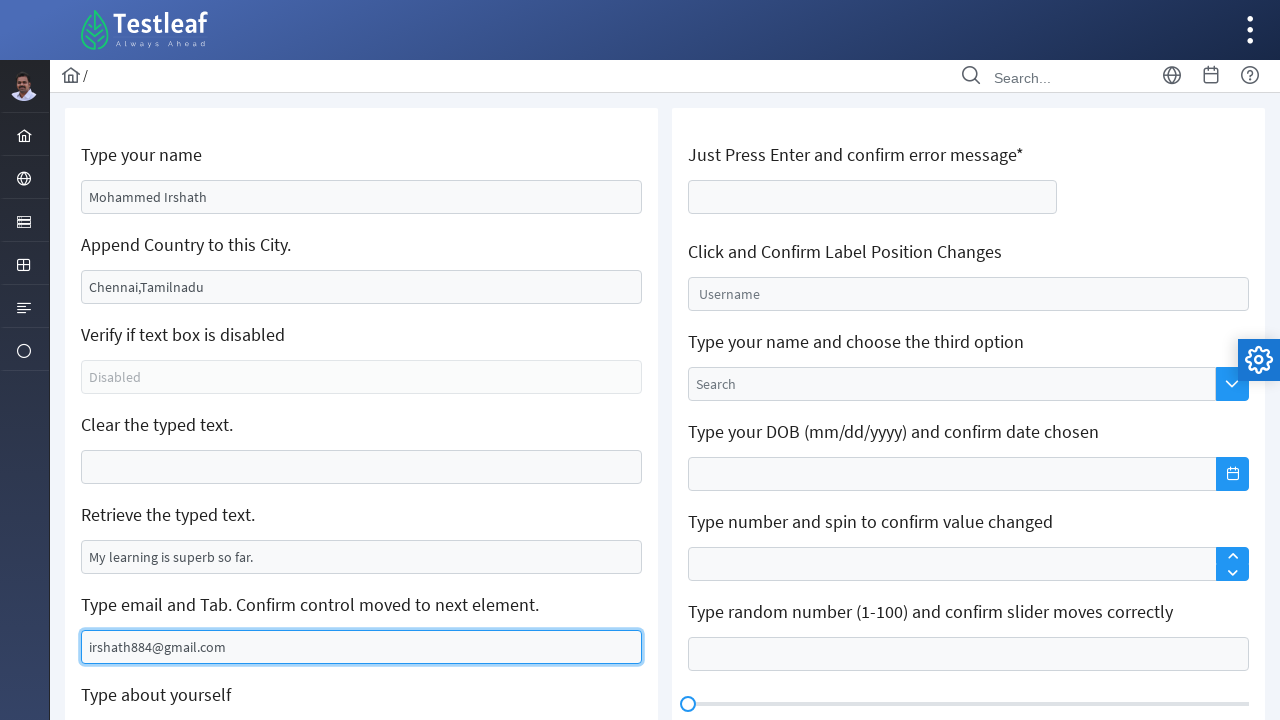

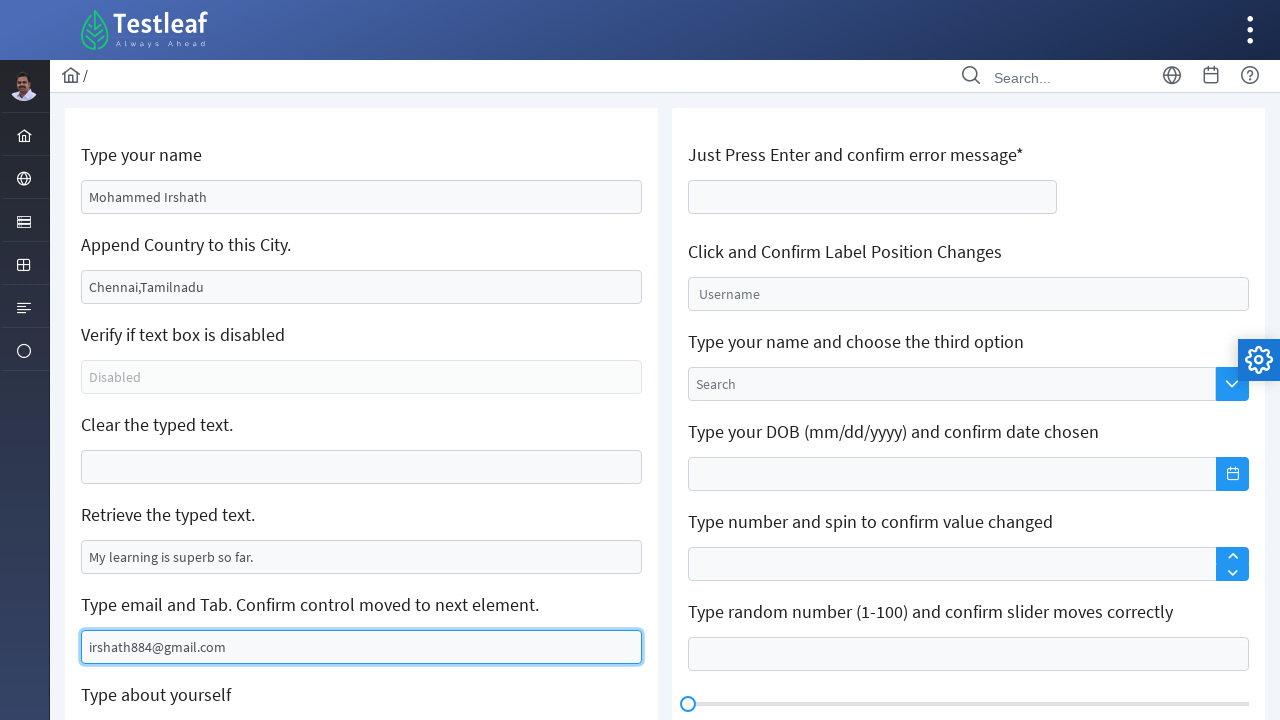